Tests a simple link on demoqa.com by clicking it and verifying it opens a new tab/window with the expected destination, then checks that a banner image is displayed on the new page.

Starting URL: https://demoqa.com/links

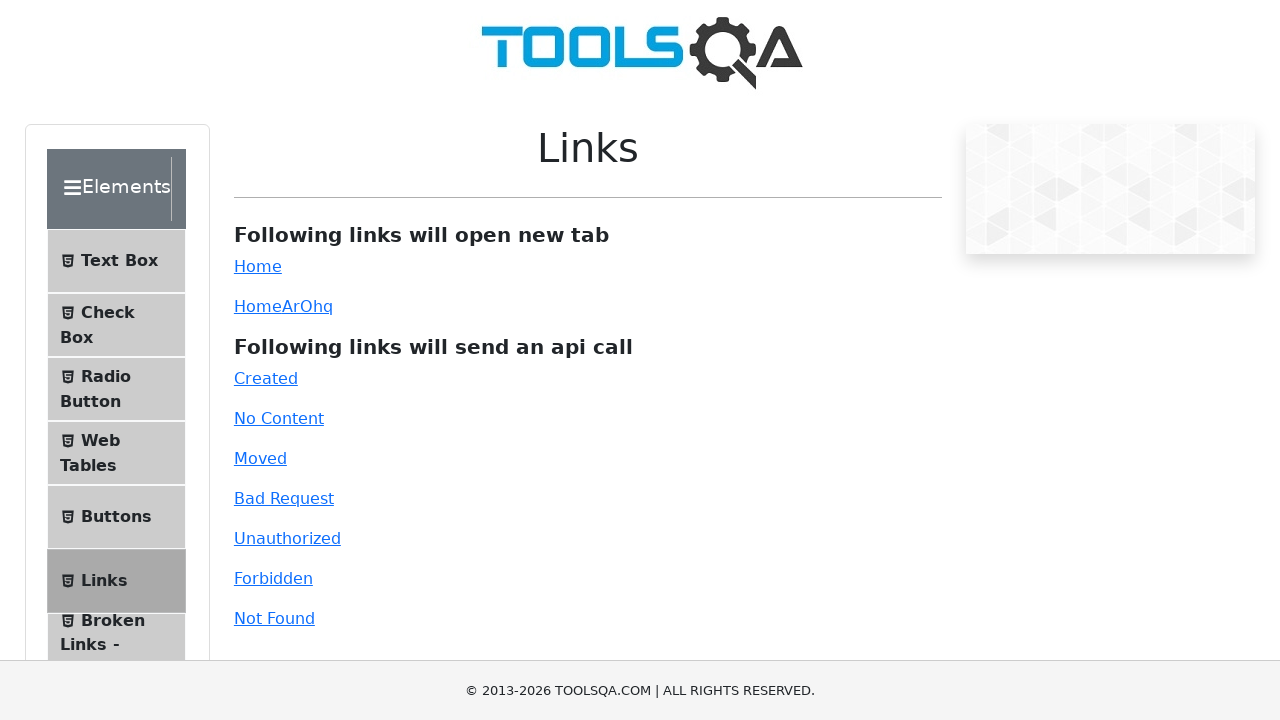

Located the simple link element with ID 'simpleLink'
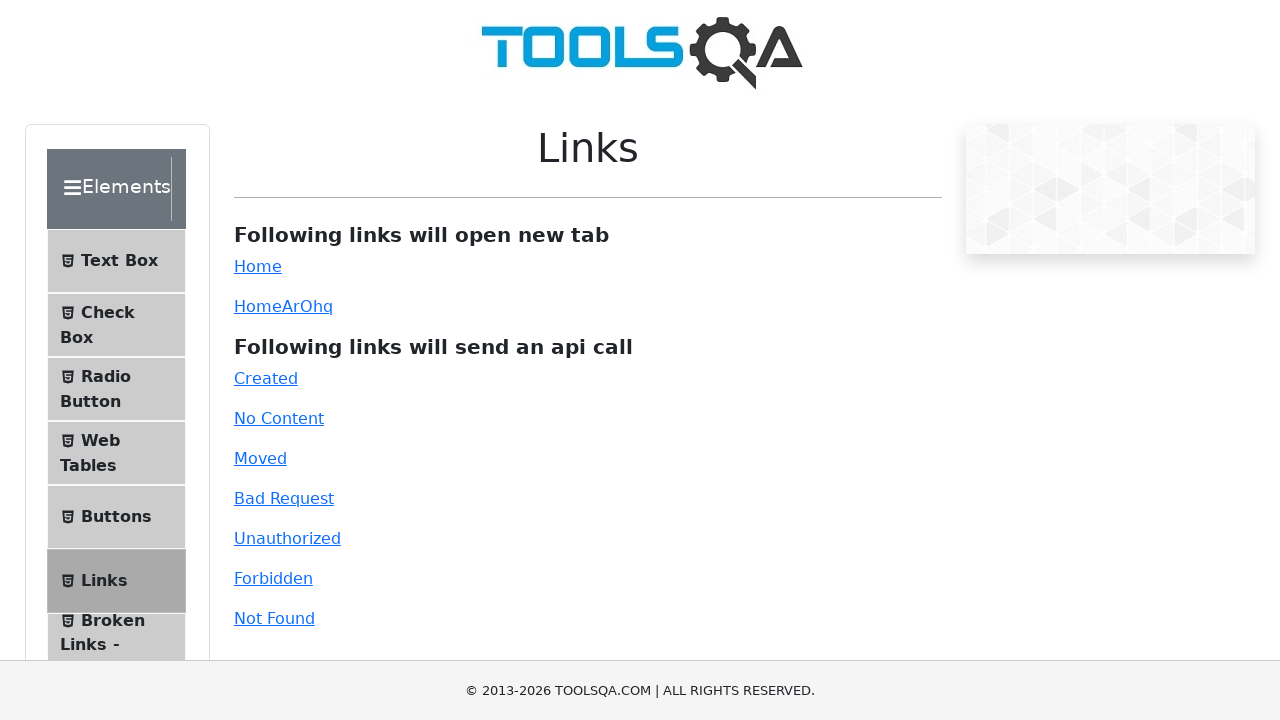

Retrieved href attribute from link: https://demoqa.com
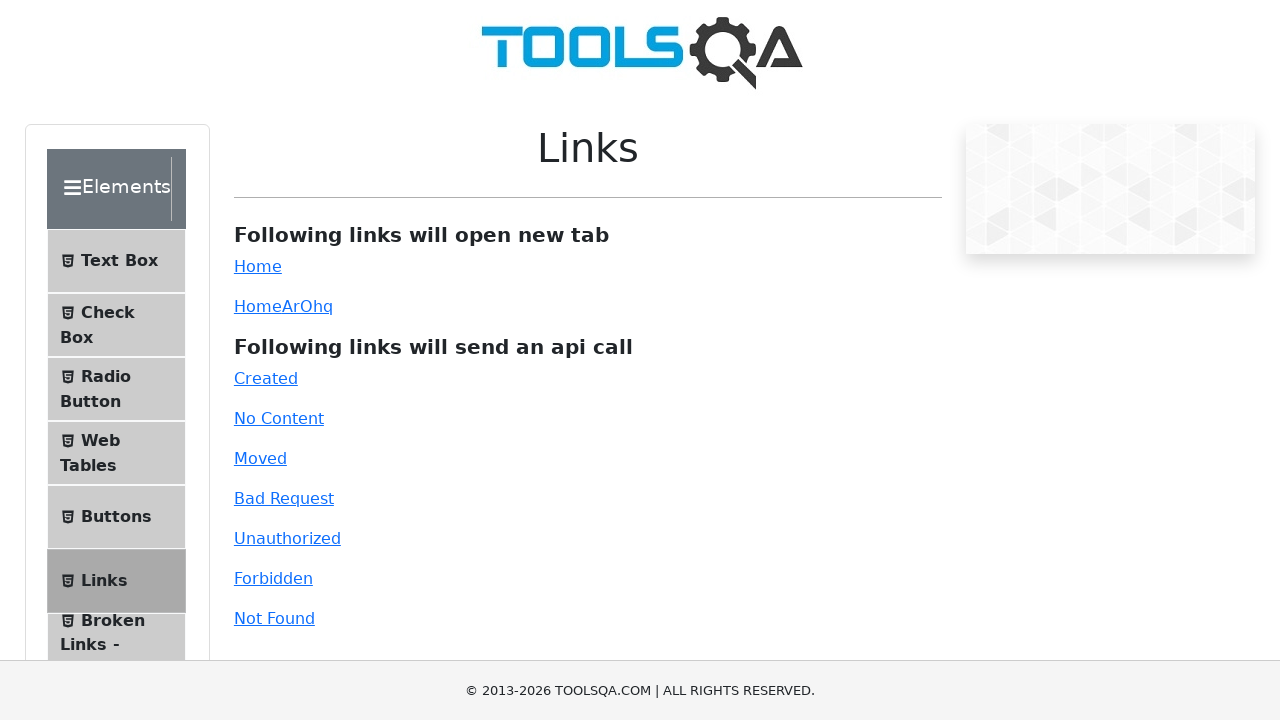

Clicked the link, opening a new tab/window at (258, 266) on #simpleLink
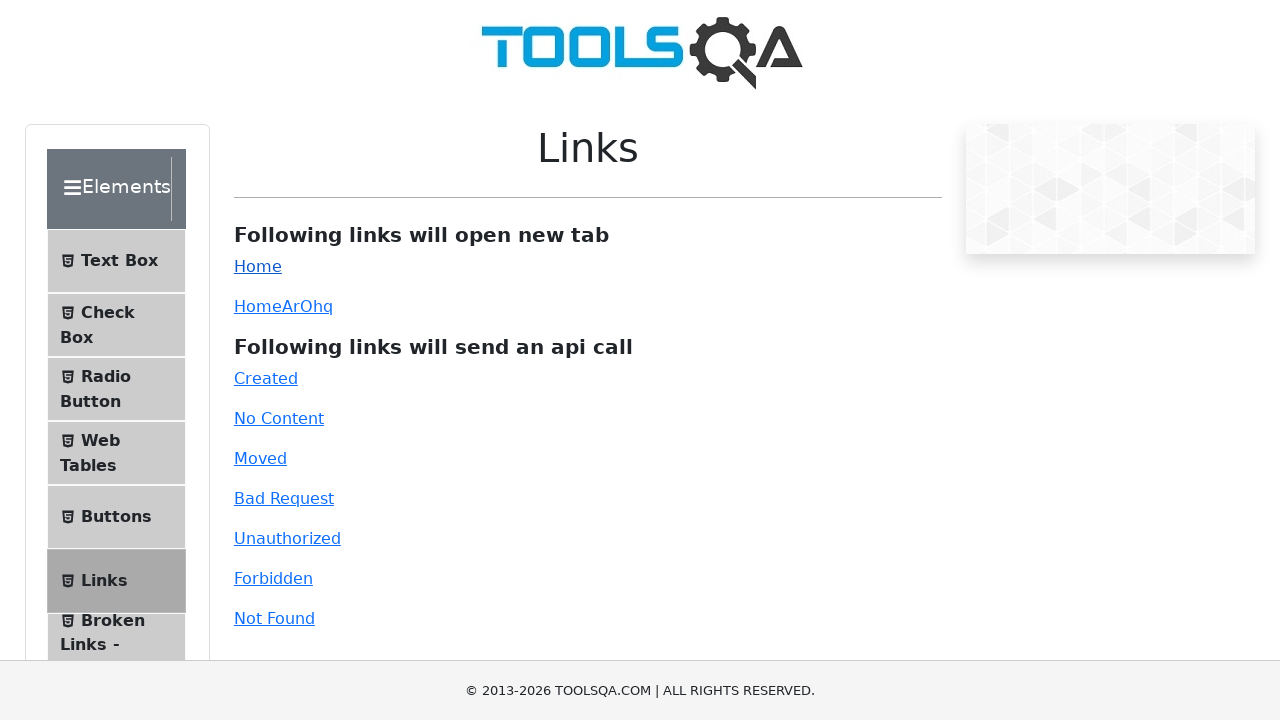

Switched to the newly opened page
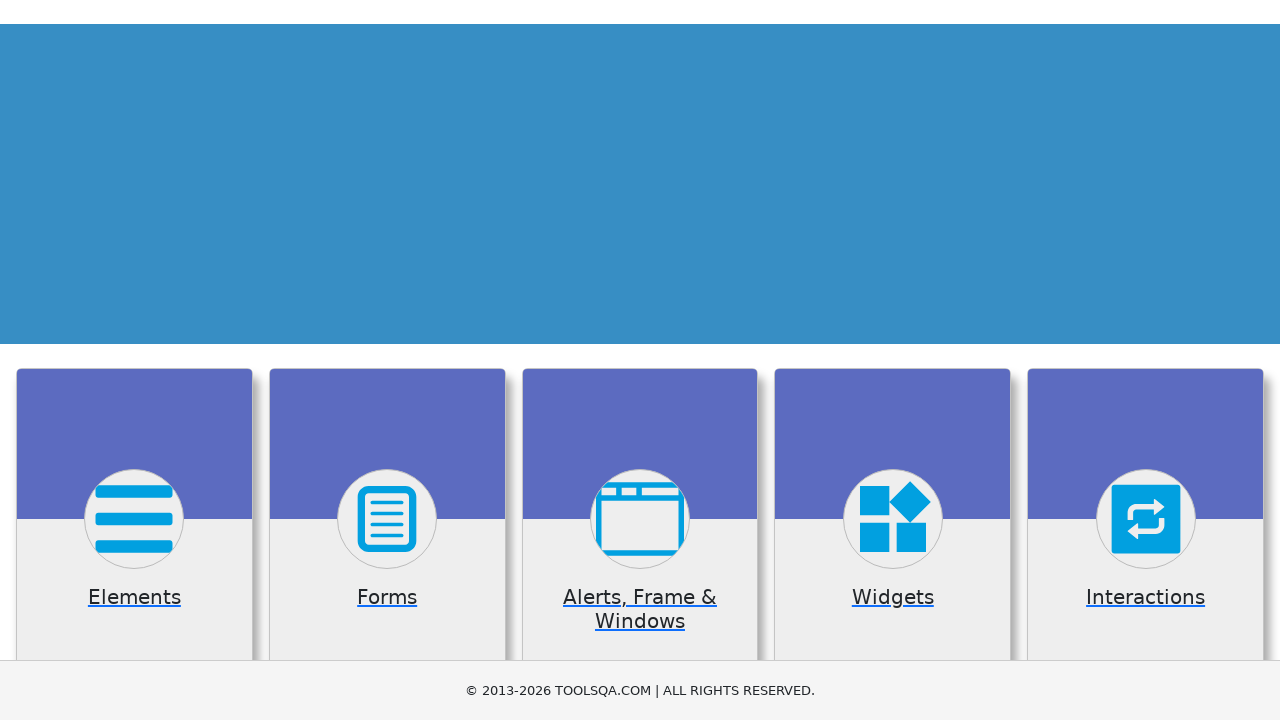

New page fully loaded
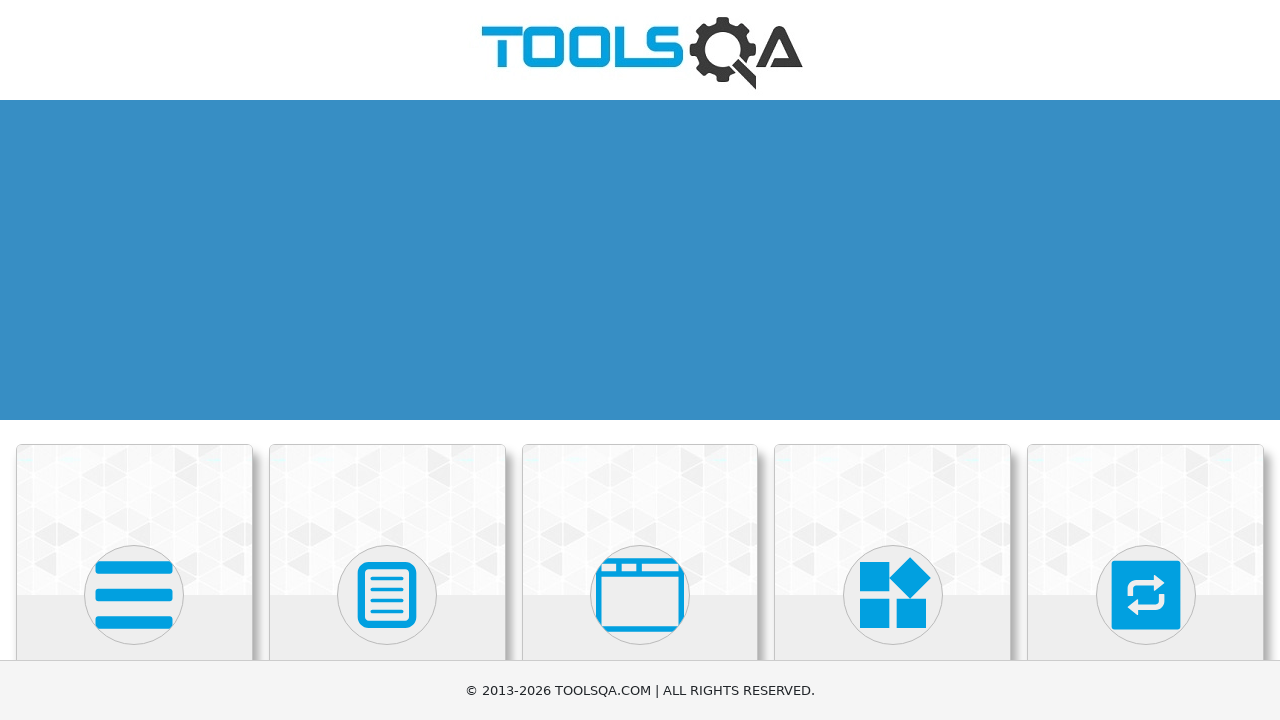

Banner image element is visible on the new page
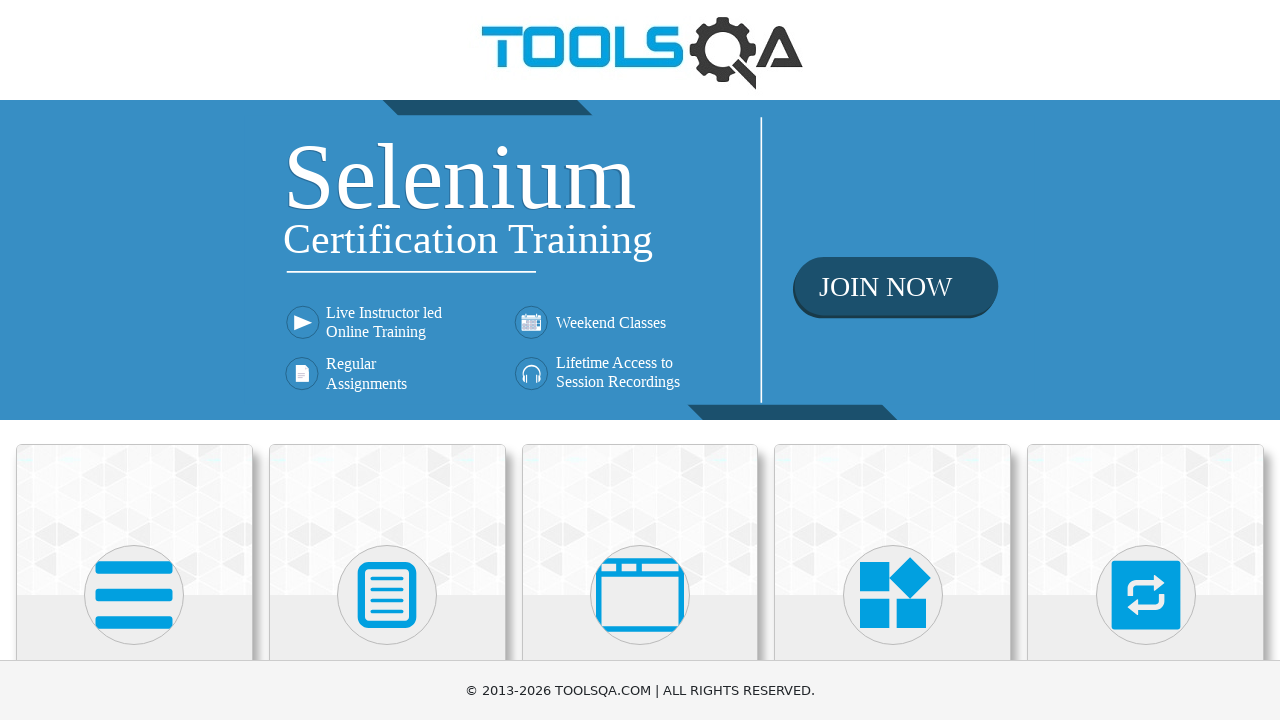

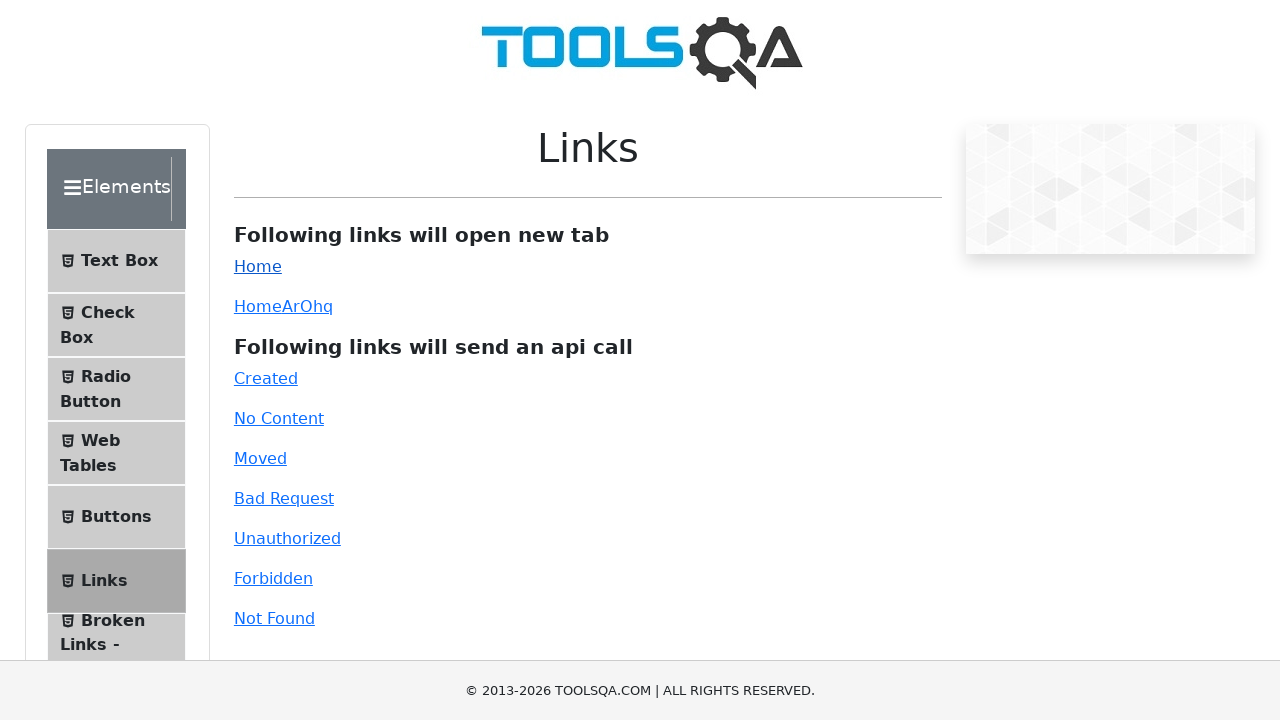